Opens a small modal dialog, reads the content, and closes it

Starting URL: https://demoqa.com/modal-dialogs

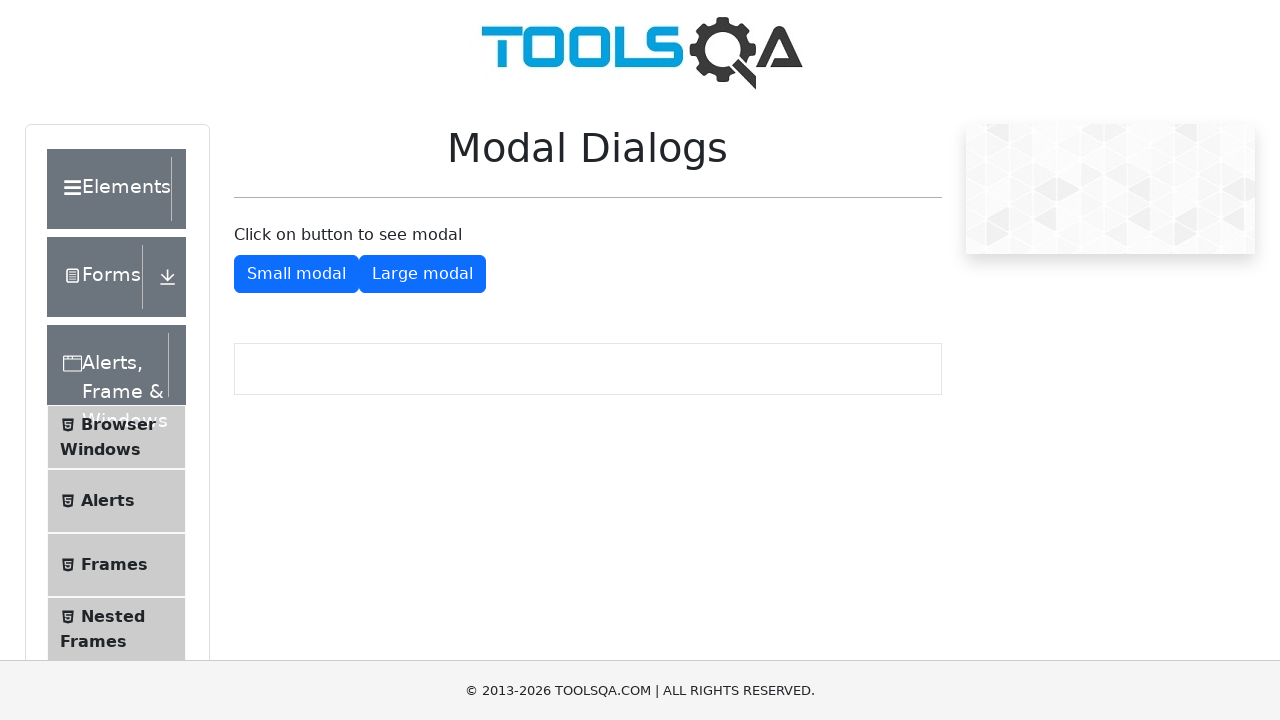

Clicked button to open small modal dialog at (296, 274) on #showSmallModal
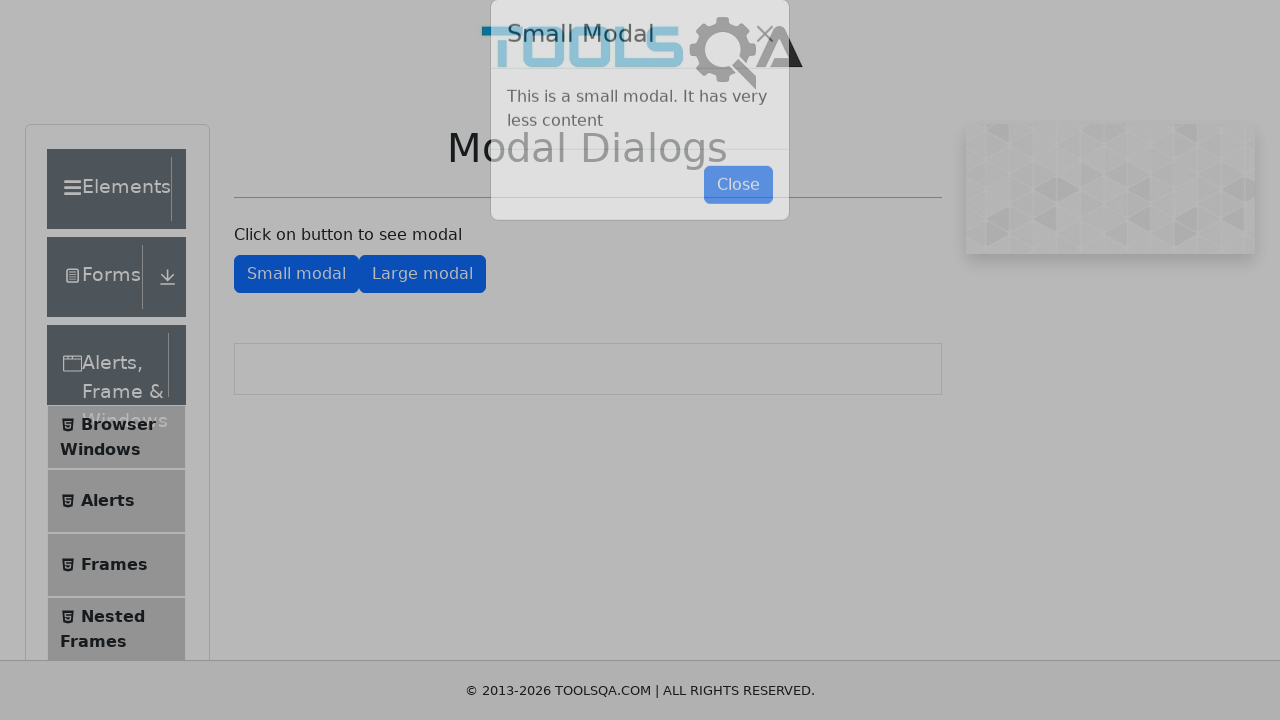

Retrieved modal dialog text content
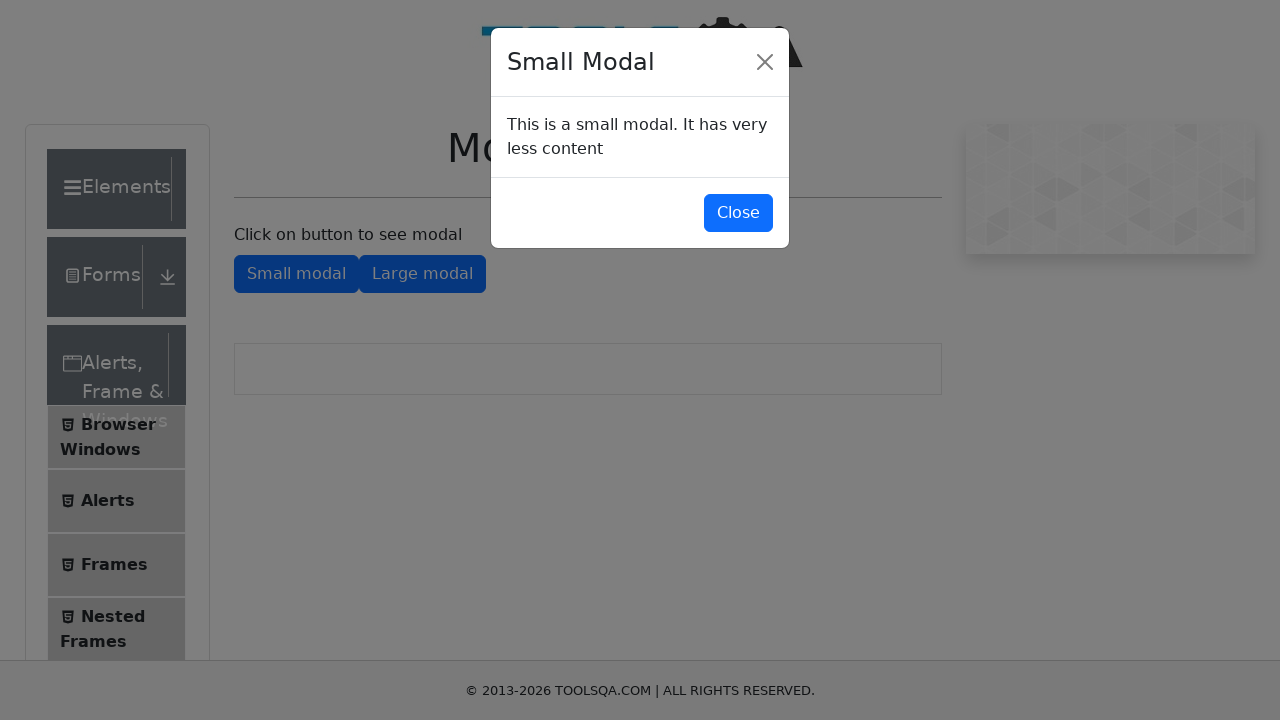

Clicked button to close modal dialog at (738, 214) on #closeSmallModal
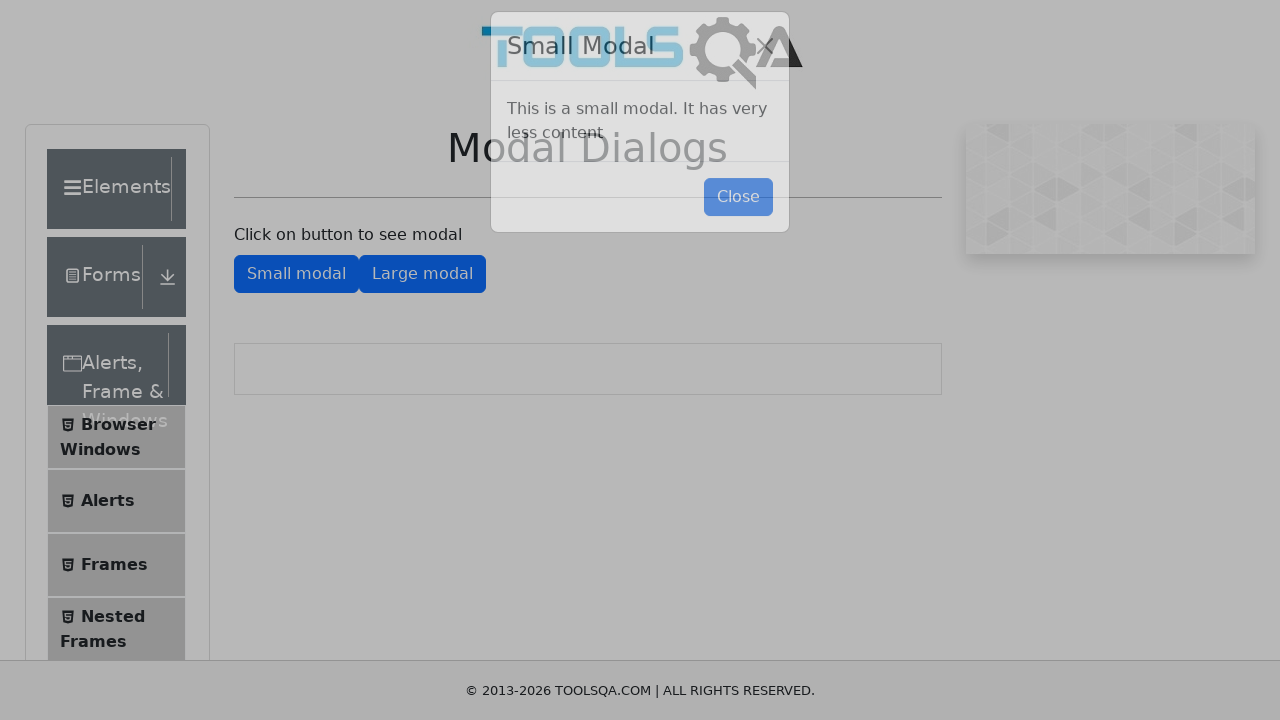

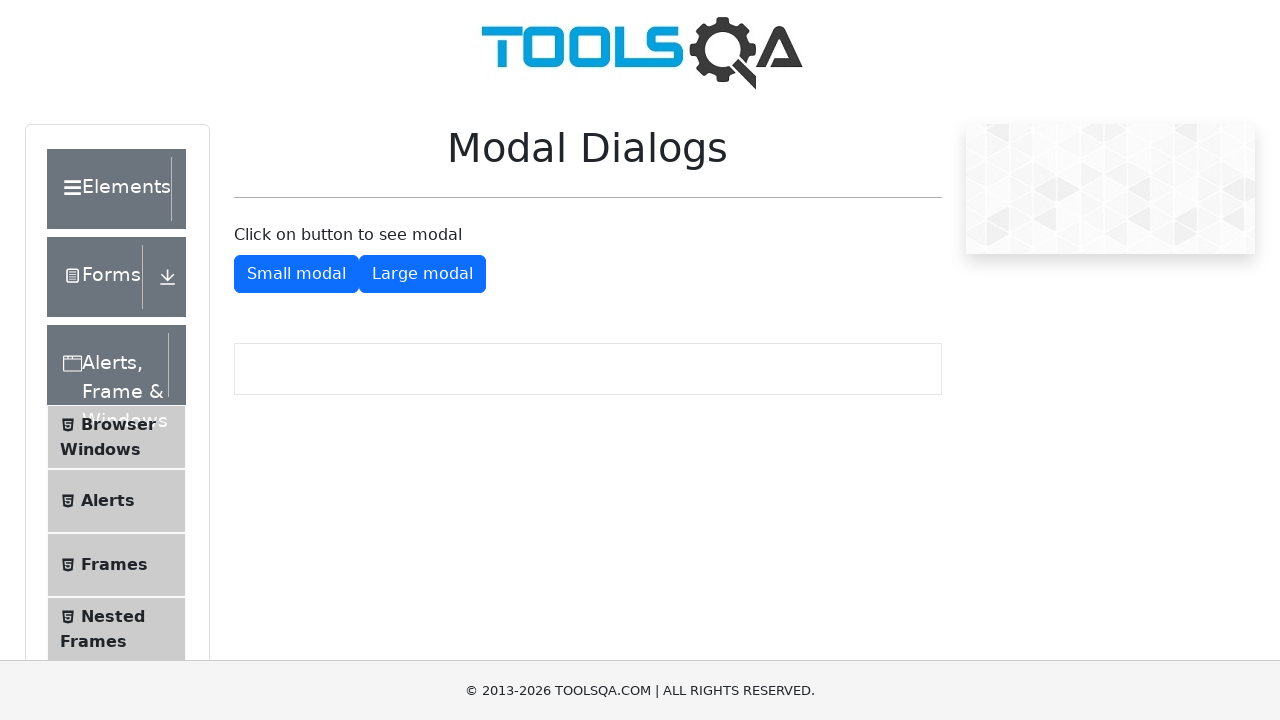